Tests login form by entering username, then entering and clearing the password field, clicking login, and verifying the "Password is required" error message appears.

Starting URL: https://www.saucedemo.com/

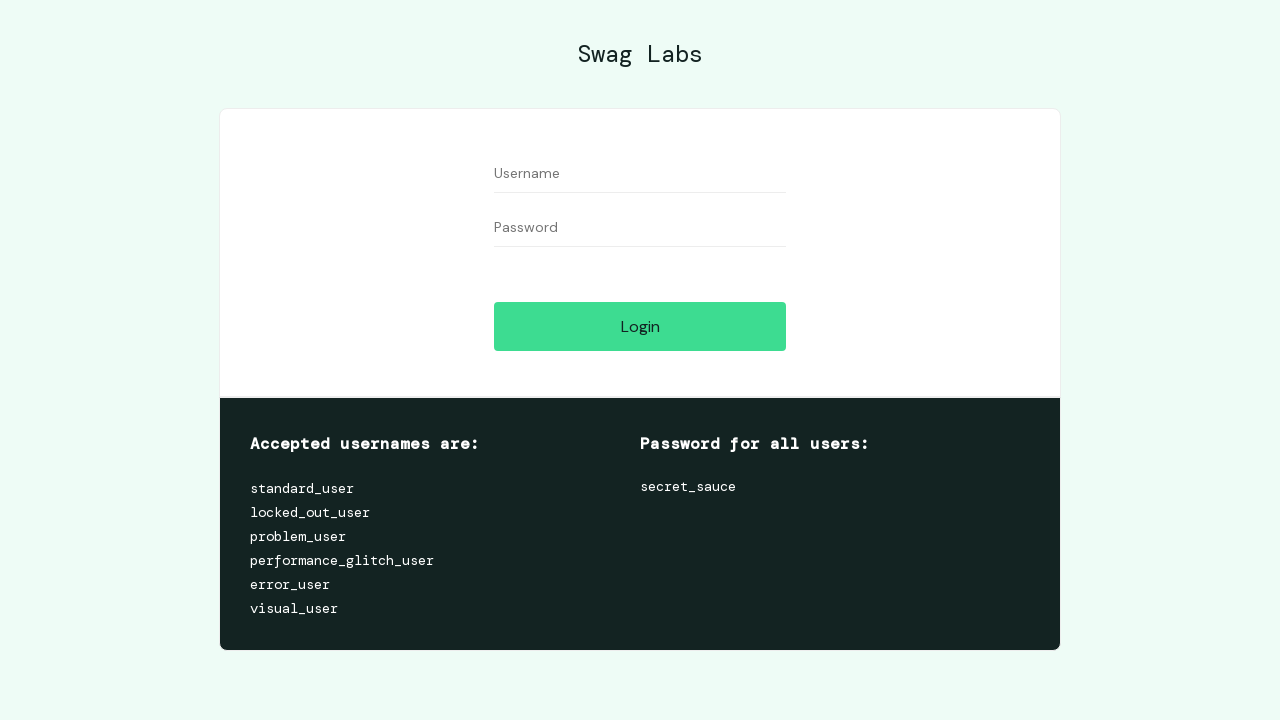

Filled username field with 'standard_user' on //input[@id='user-name']
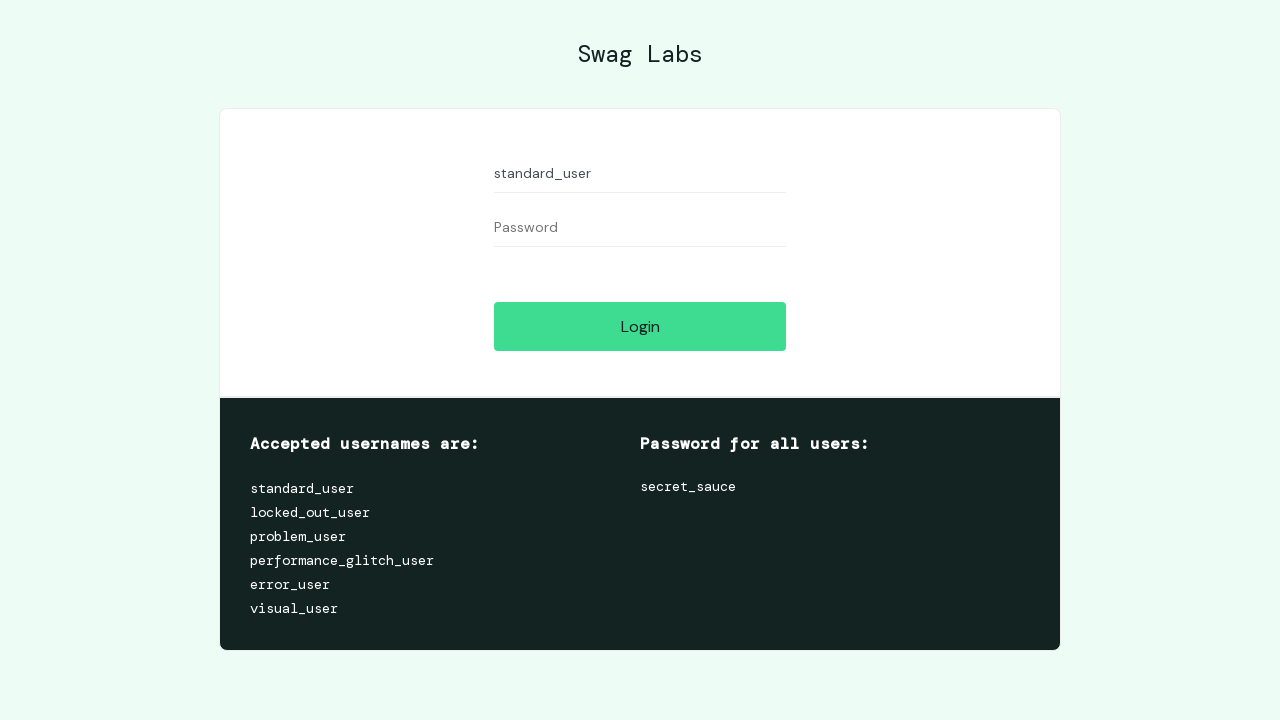

Filled password field with 'somepassword' on //input[@id='password']
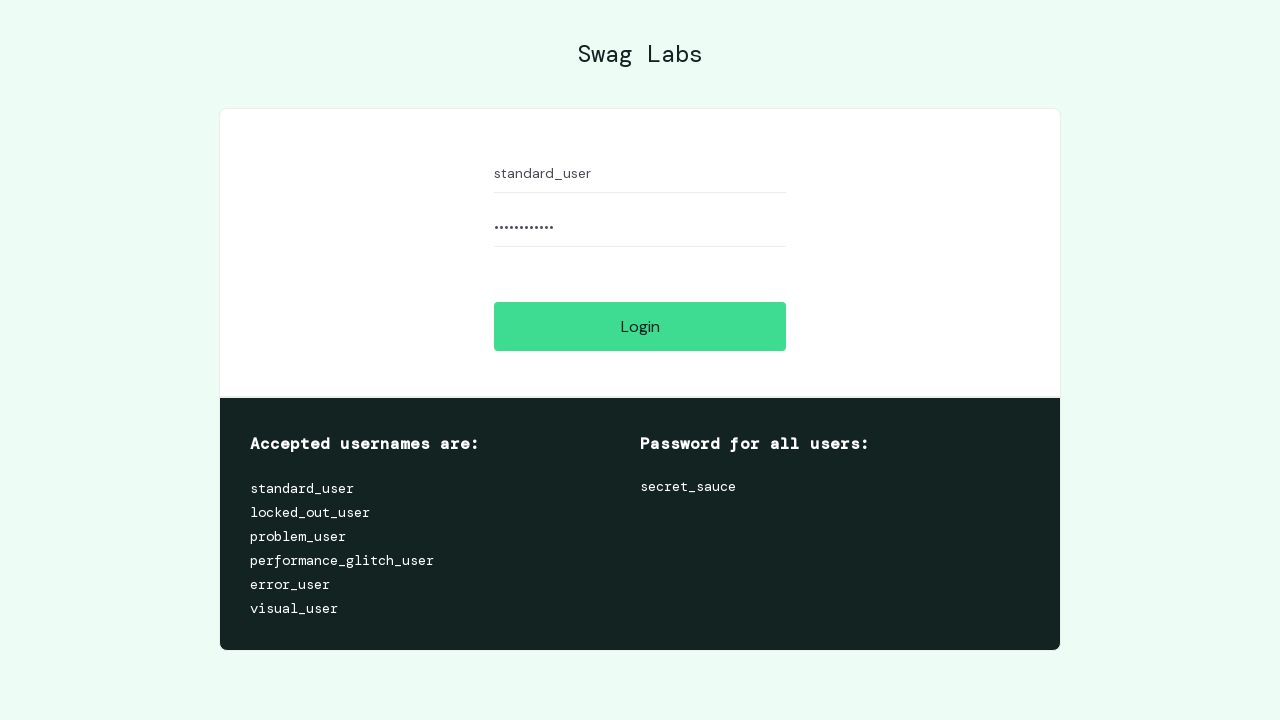

Cleared password field on //input[@id='password']
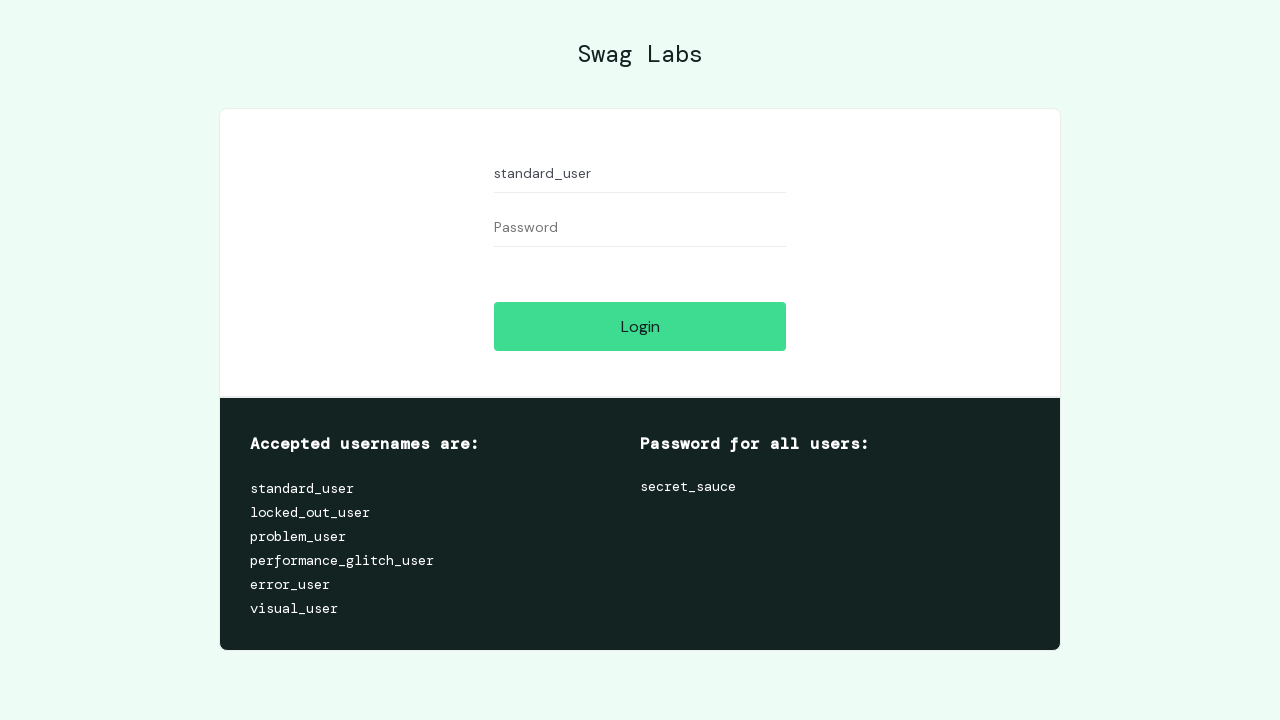

Clicked login button at (640, 326) on xpath=//input[@id='login-button']
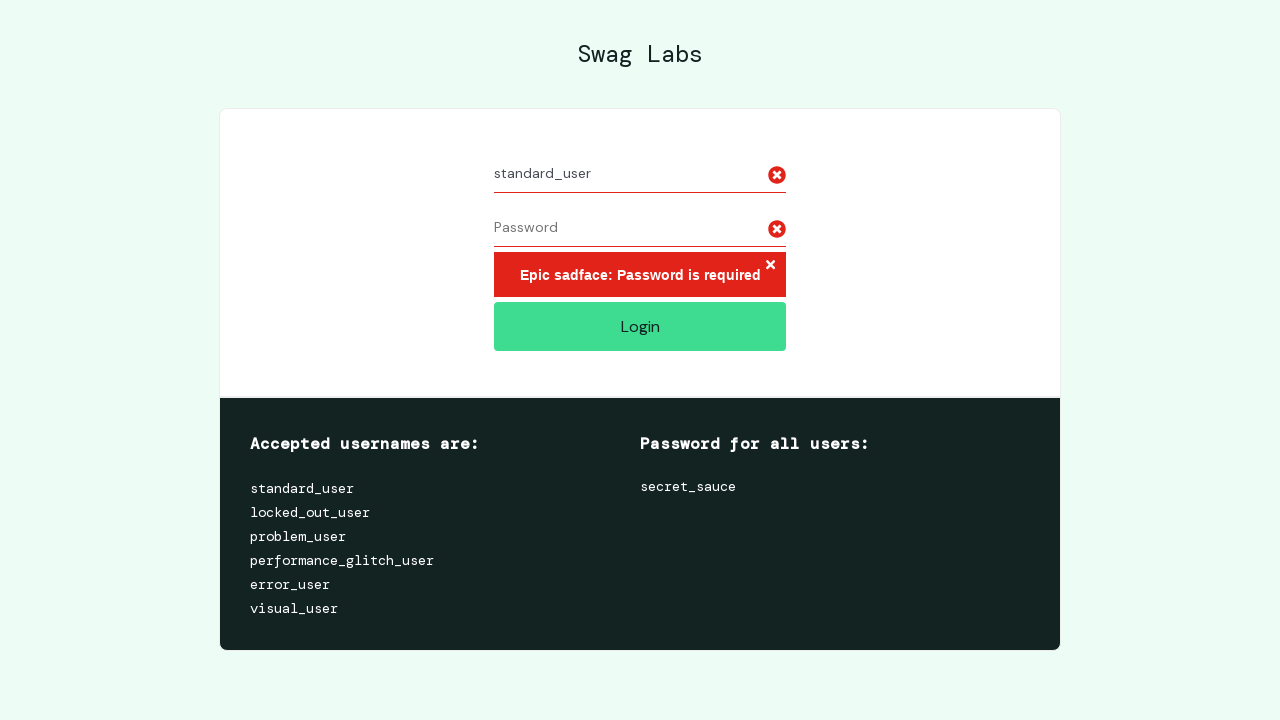

Error message element appeared
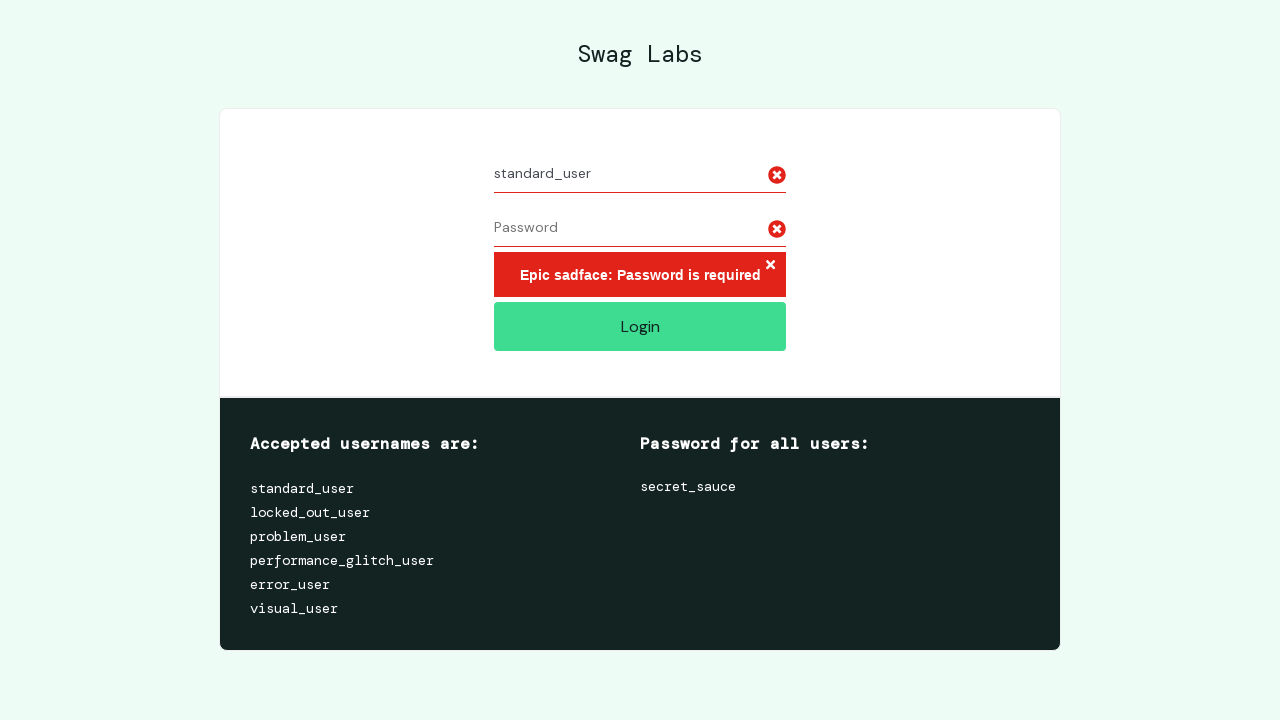

Located error message element
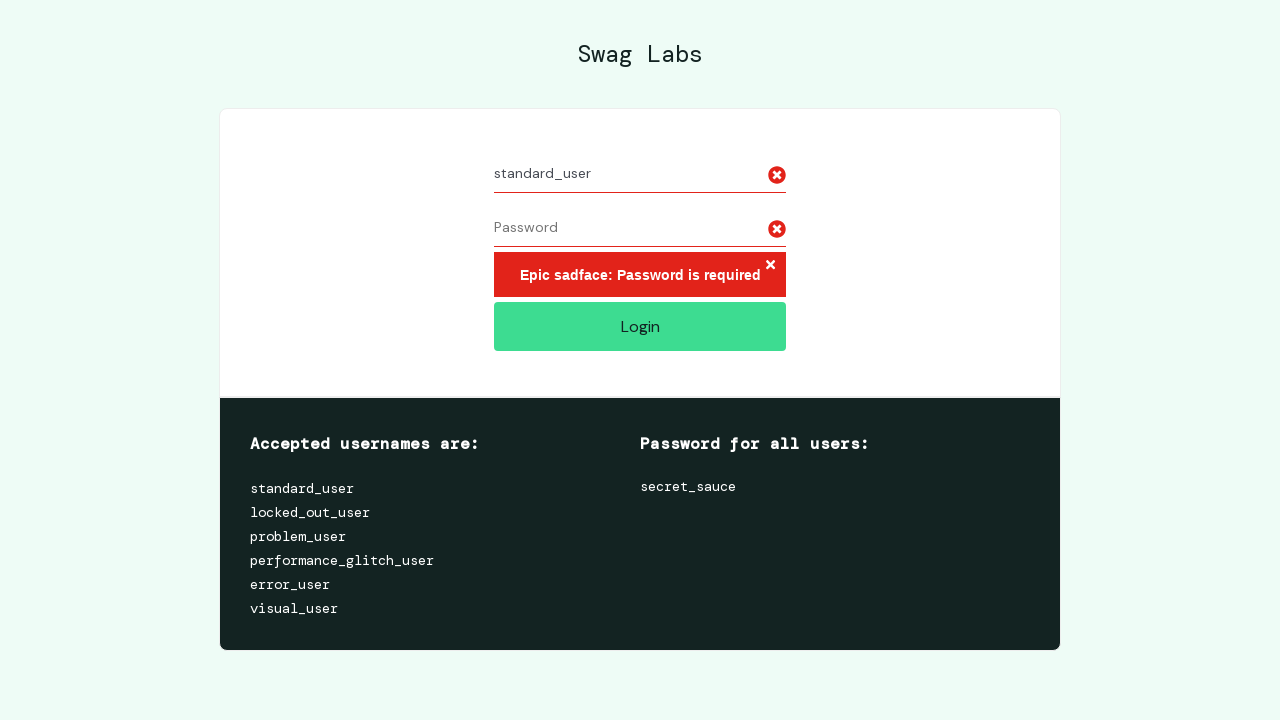

Verified 'Password is required' error message is displayed
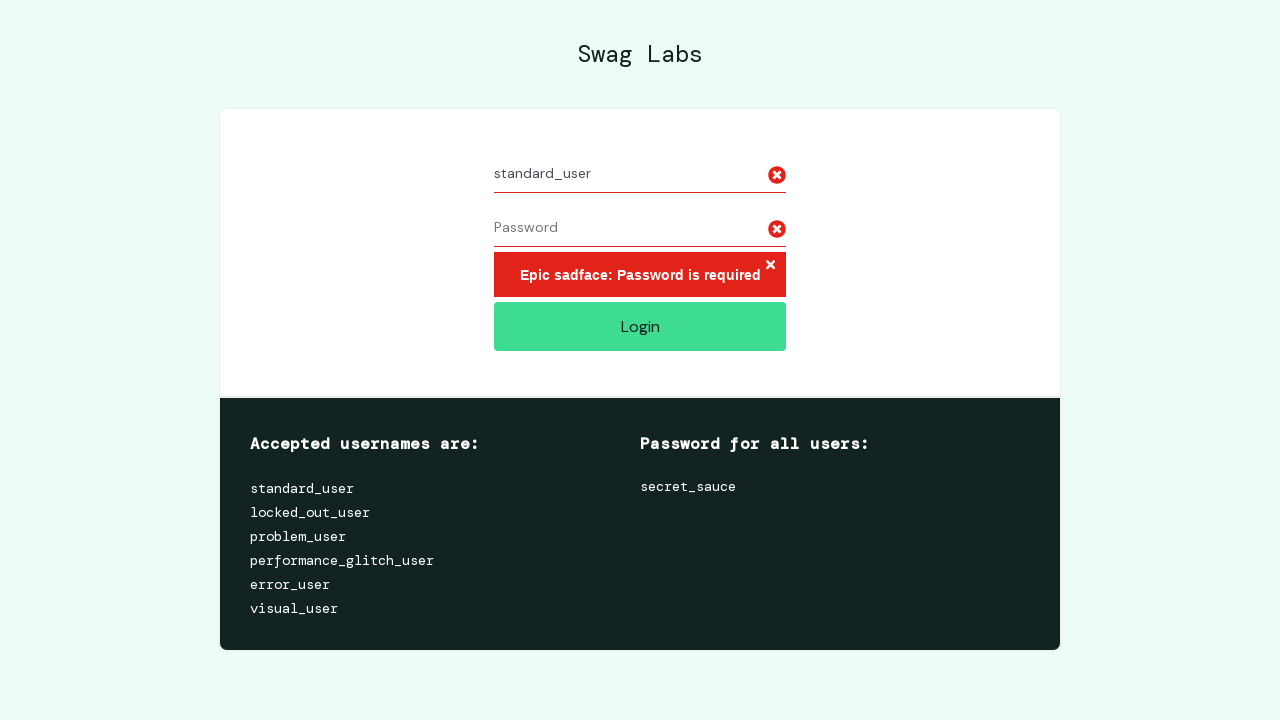

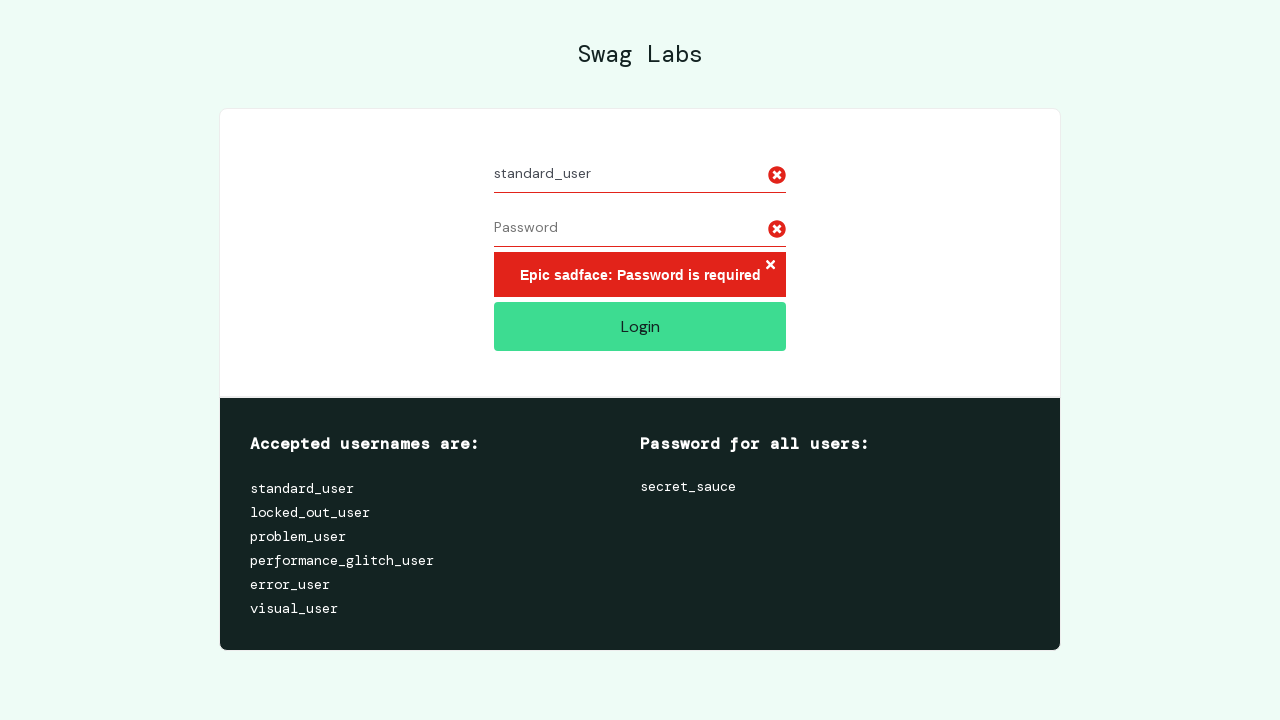